Tests date picker functionality by clearing the existing date, entering a new date, and selecting a specific day from the calendar

Starting URL: https://demoqa.com/date-picker

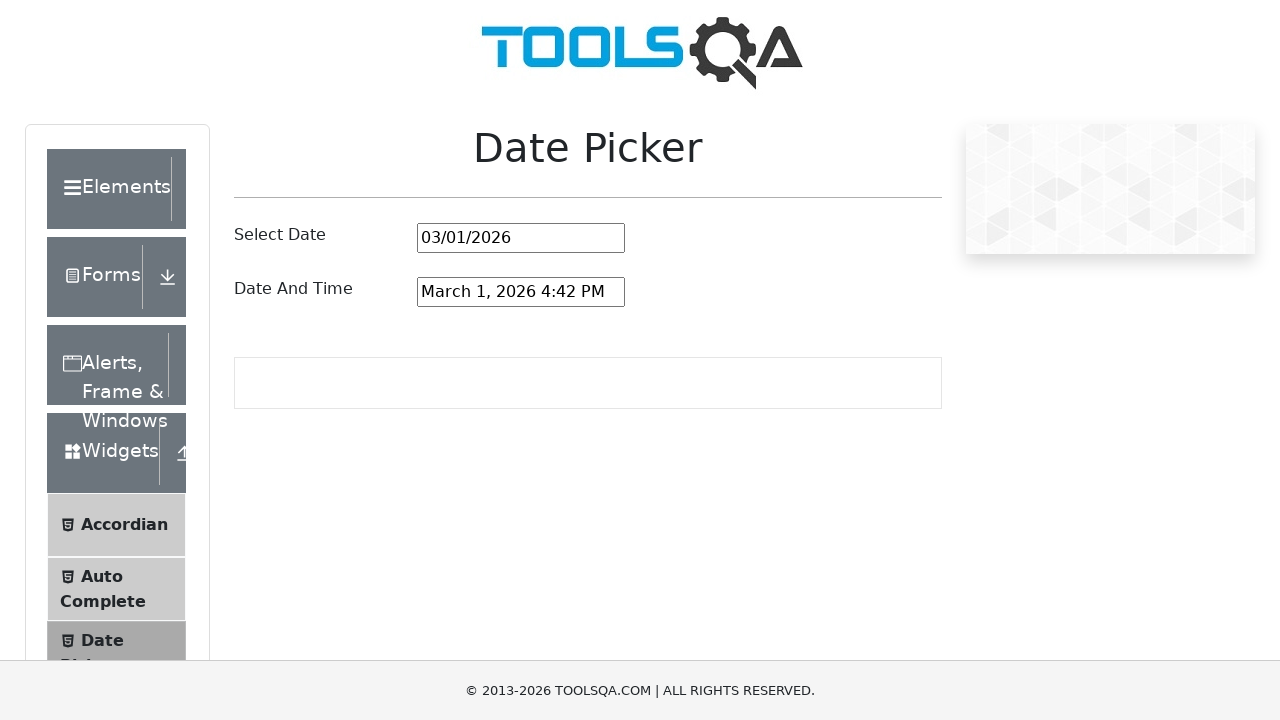

Clicked on date picker input field at (521, 238) on input#datePickerMonthYearInput
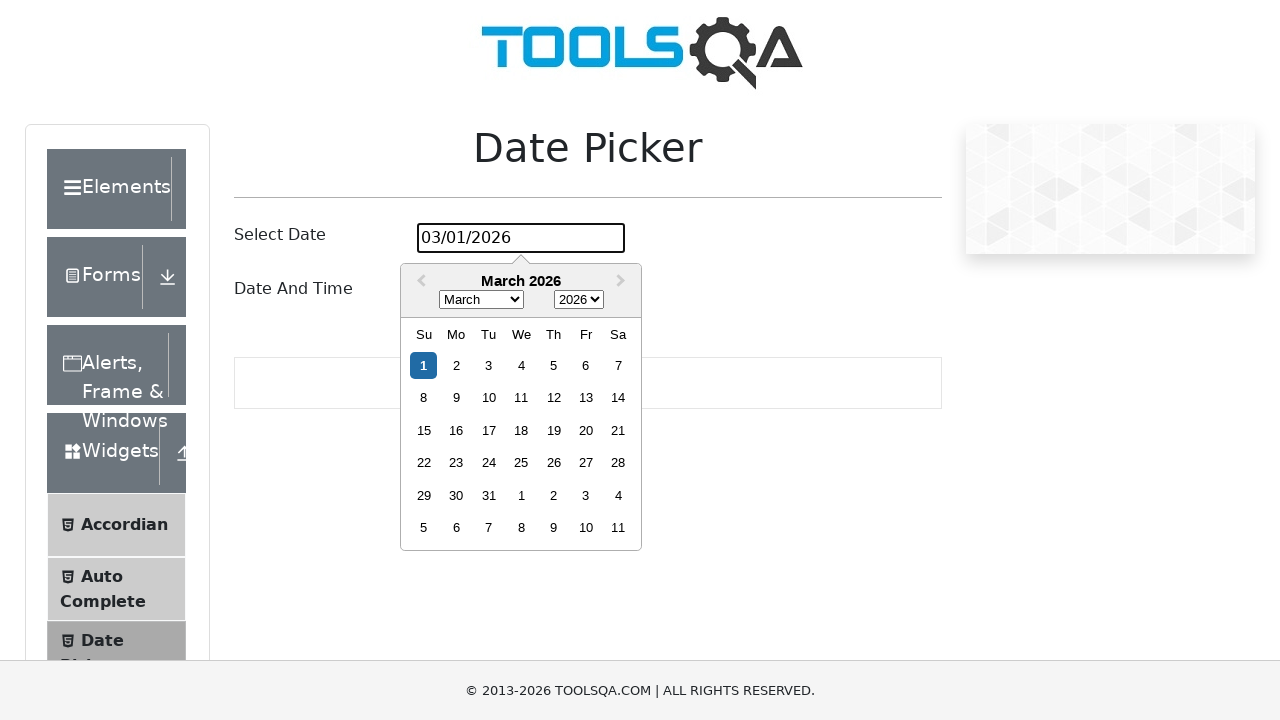

Pressed Backspace to clear date input on input#datePickerMonthYearInput
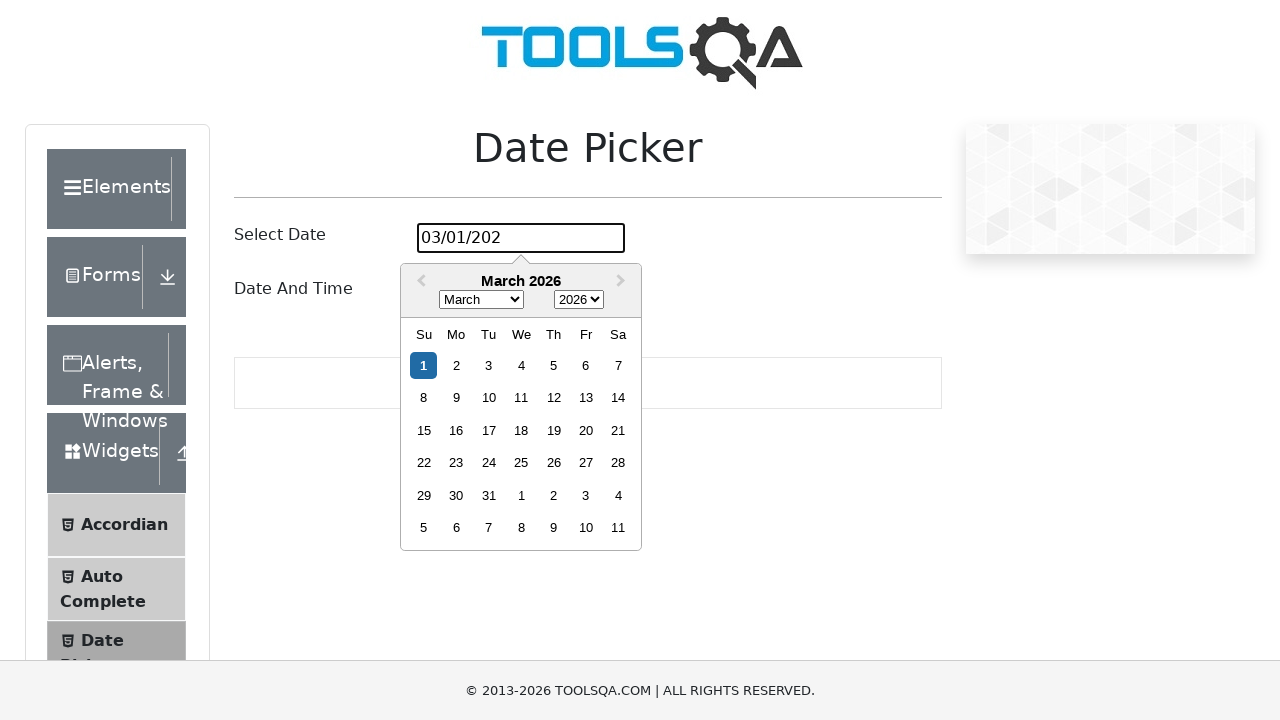

Pressed Backspace to clear date input on input#datePickerMonthYearInput
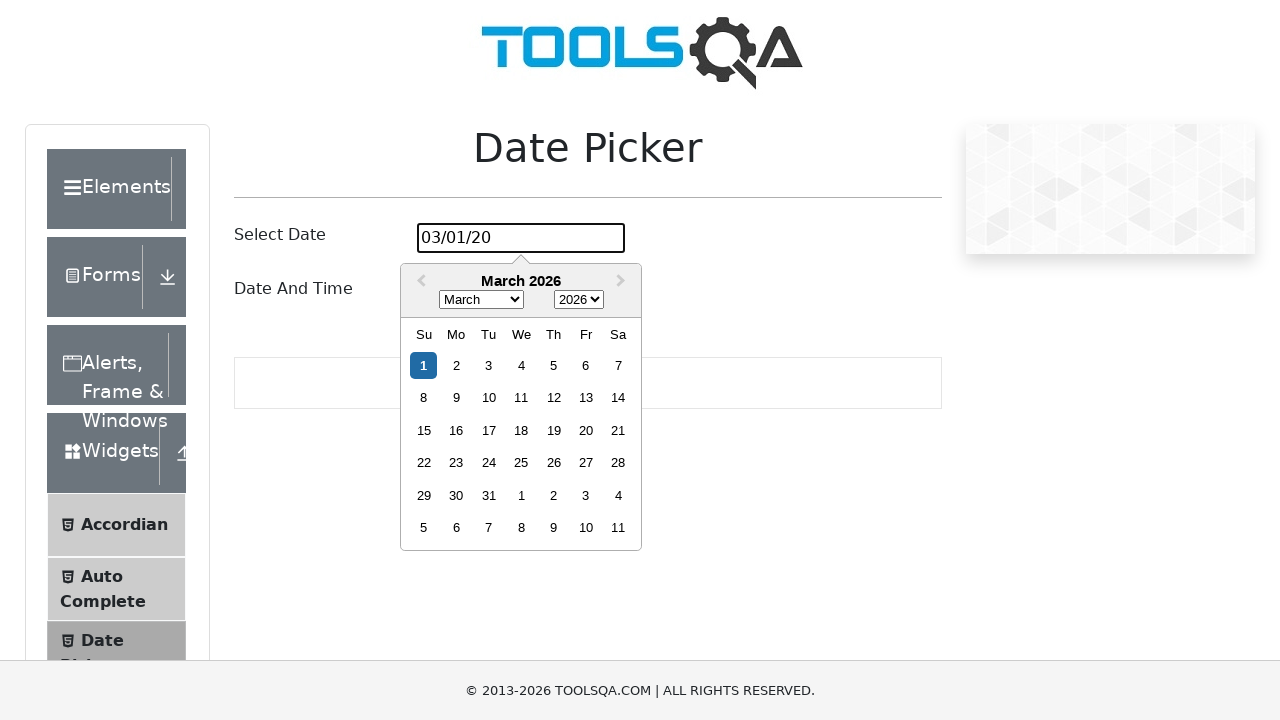

Pressed Backspace to clear date input on input#datePickerMonthYearInput
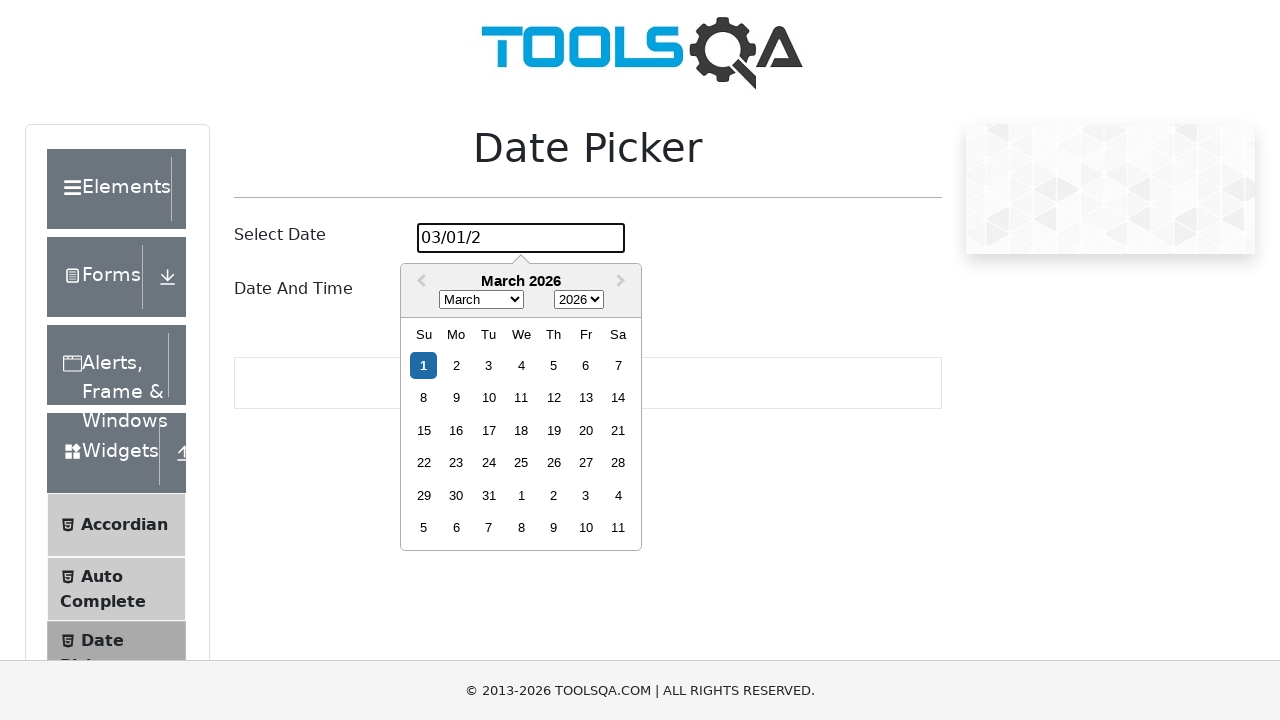

Pressed Backspace to clear date input on input#datePickerMonthYearInput
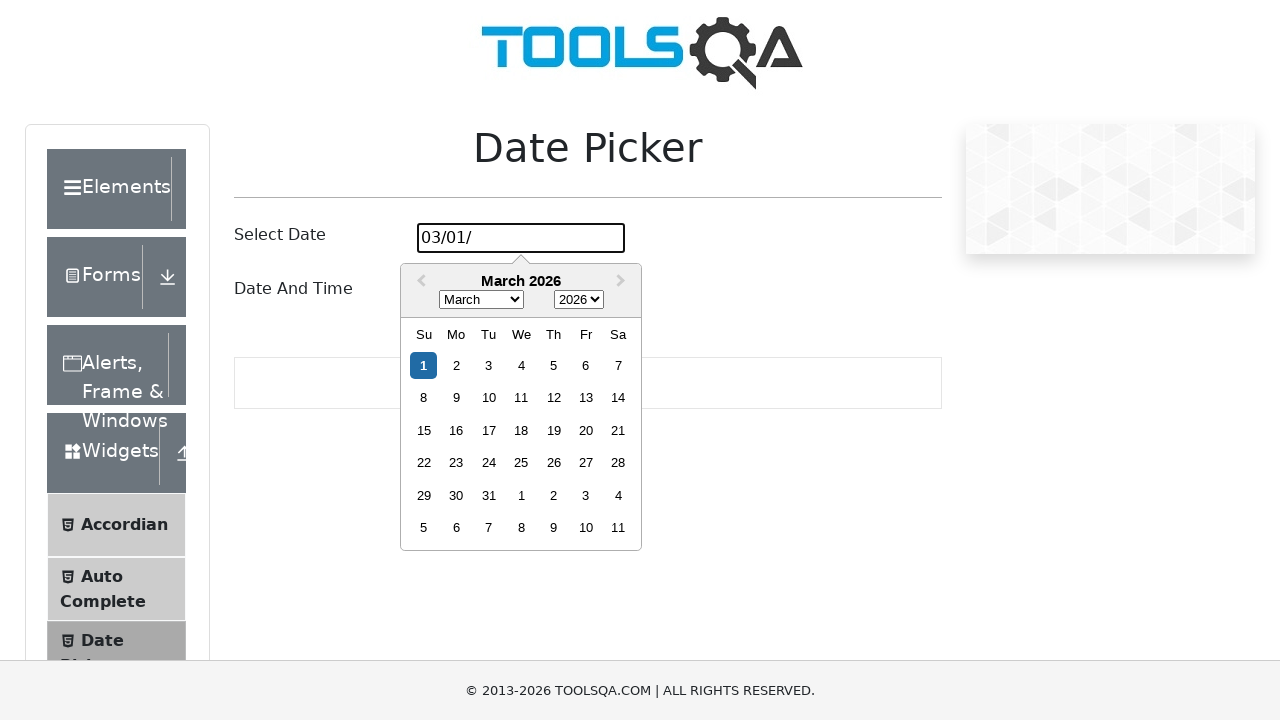

Pressed Backspace to clear date input on input#datePickerMonthYearInput
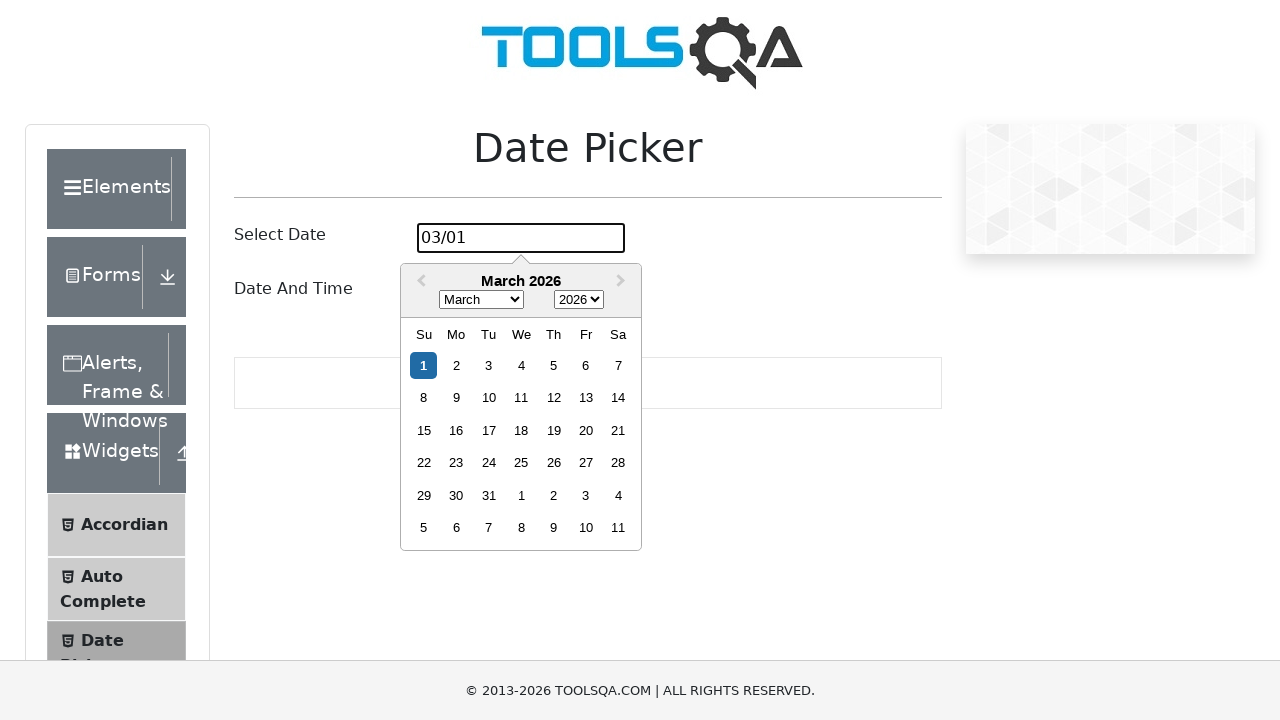

Pressed Backspace to clear date input on input#datePickerMonthYearInput
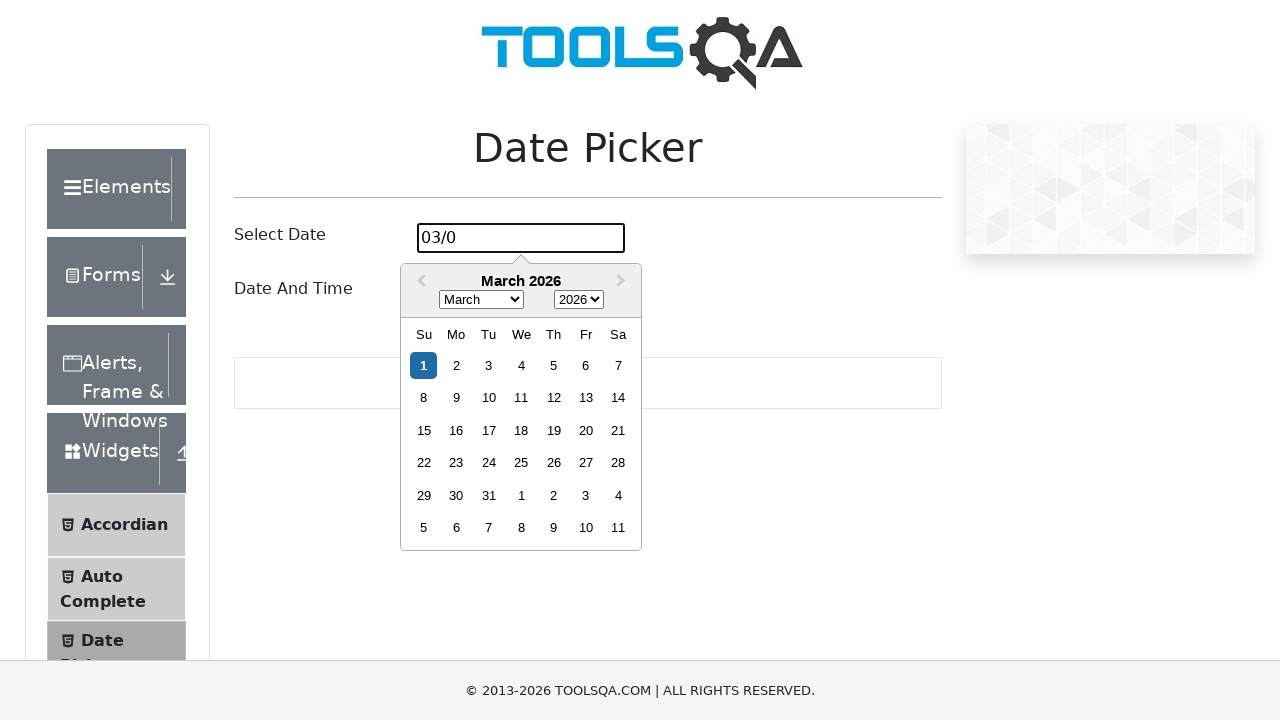

Pressed Backspace to clear date input on input#datePickerMonthYearInput
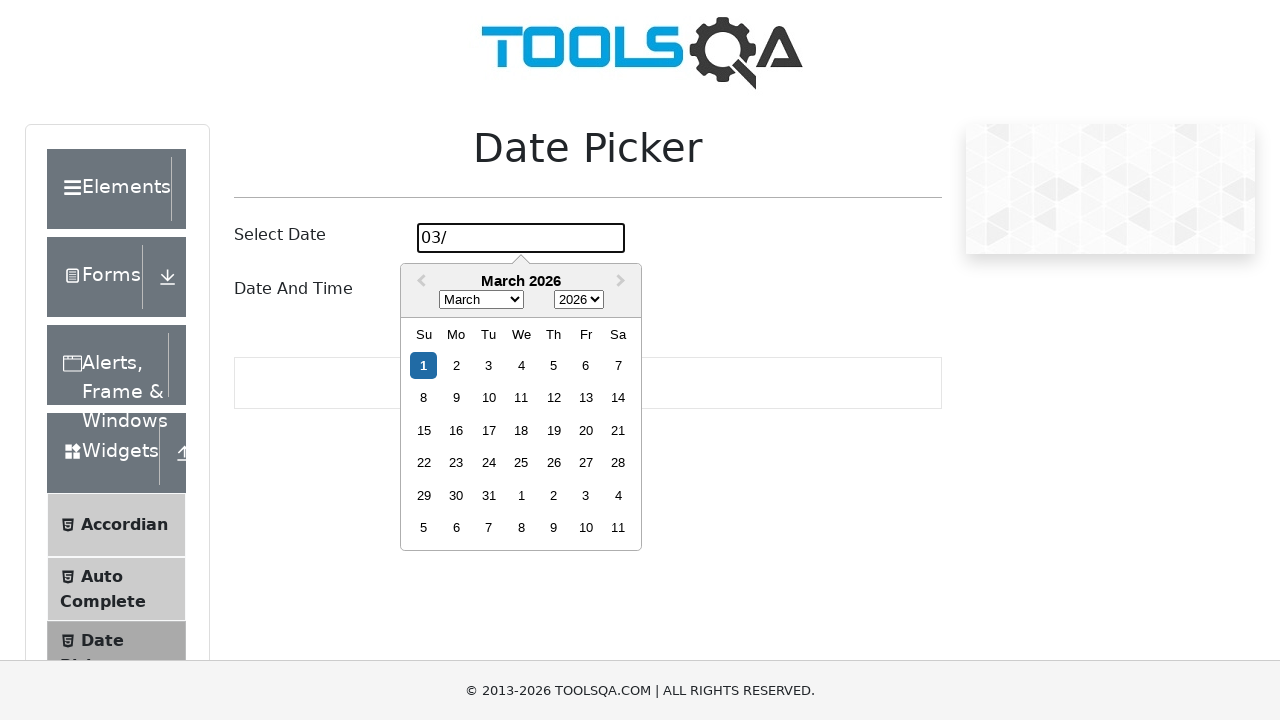

Pressed Backspace to clear date input on input#datePickerMonthYearInput
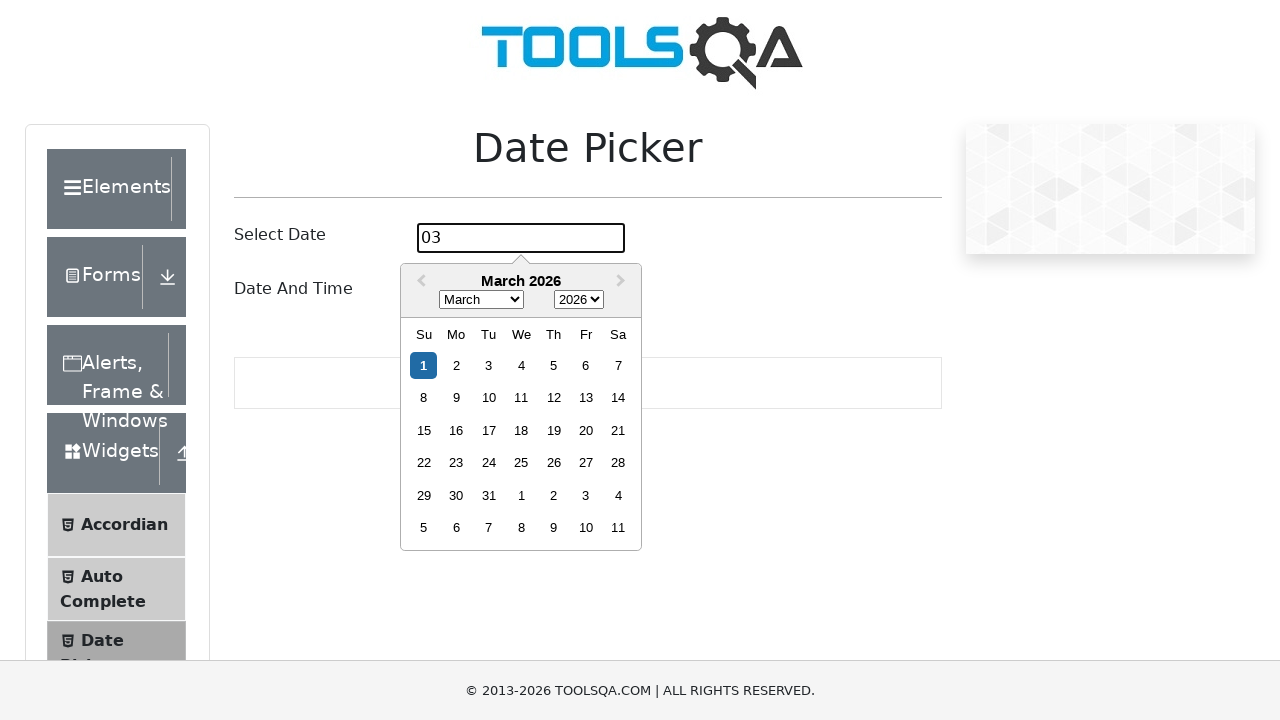

Pressed Backspace to clear date input on input#datePickerMonthYearInput
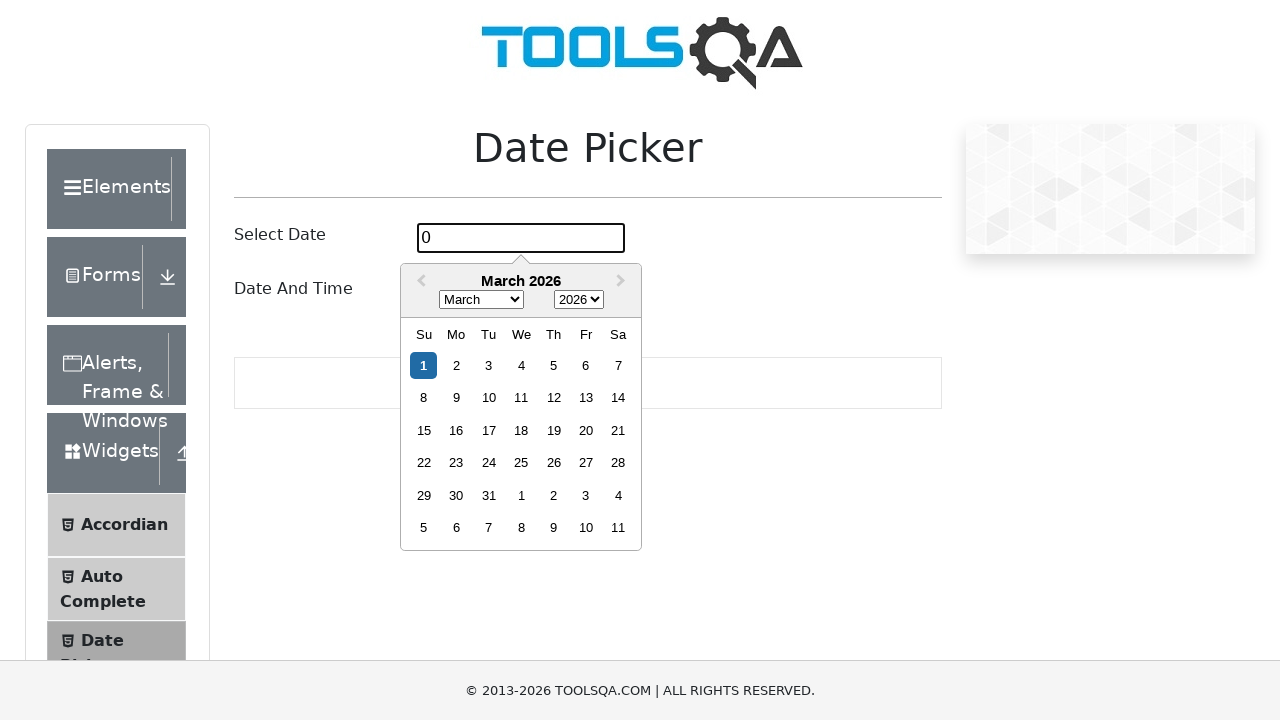

Pressed Backspace to clear date input on input#datePickerMonthYearInput
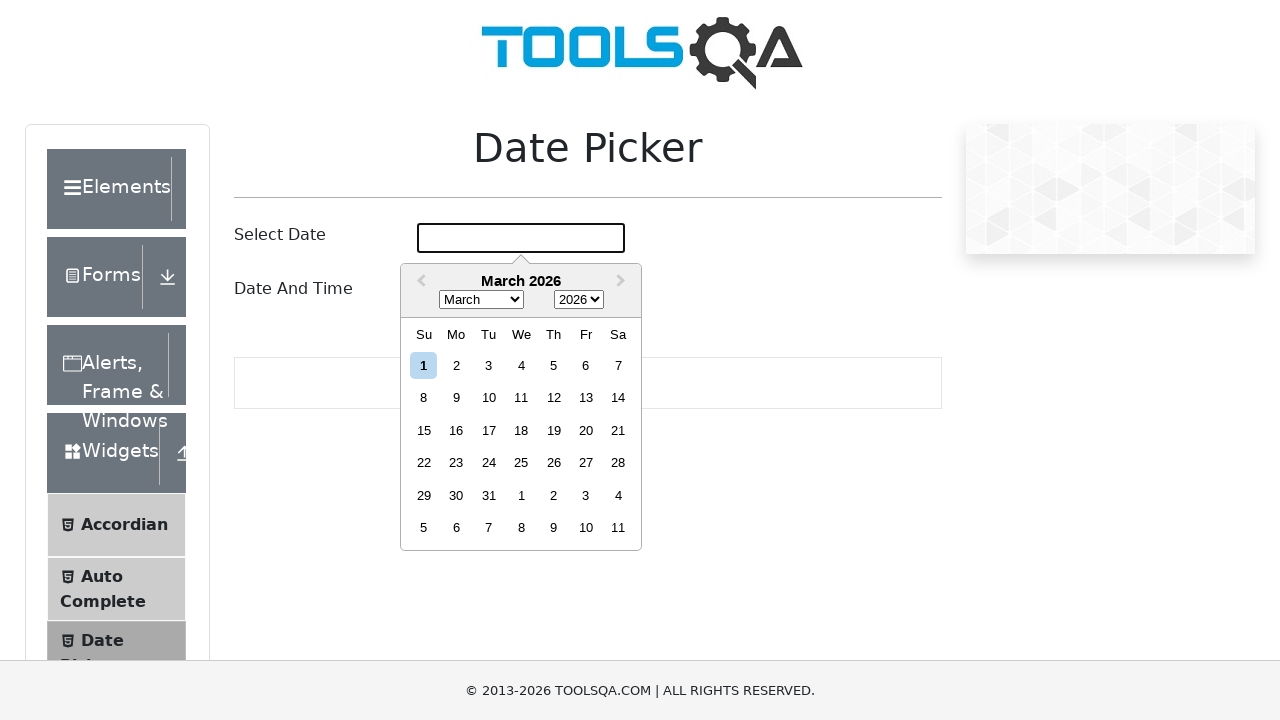

Filled date input with '08/15/2020' on input#datePickerMonthYearInput
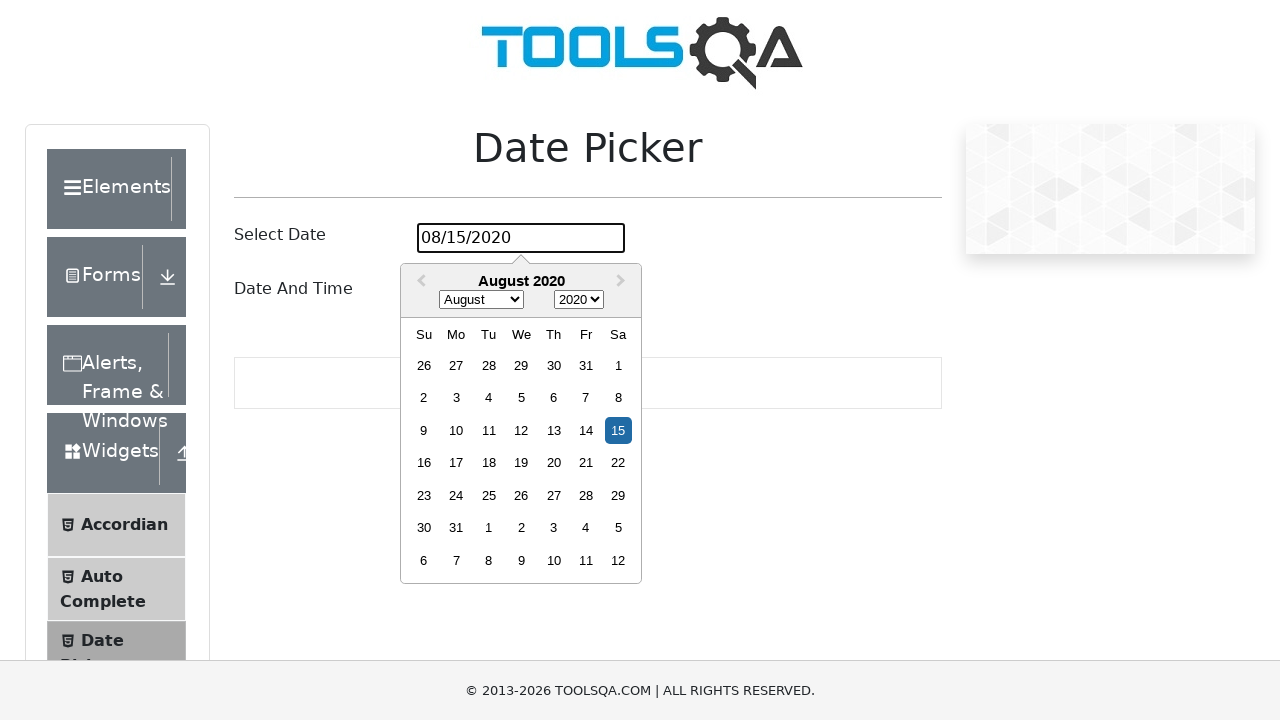

Pressed Enter to confirm date entry on input#datePickerMonthYearInput
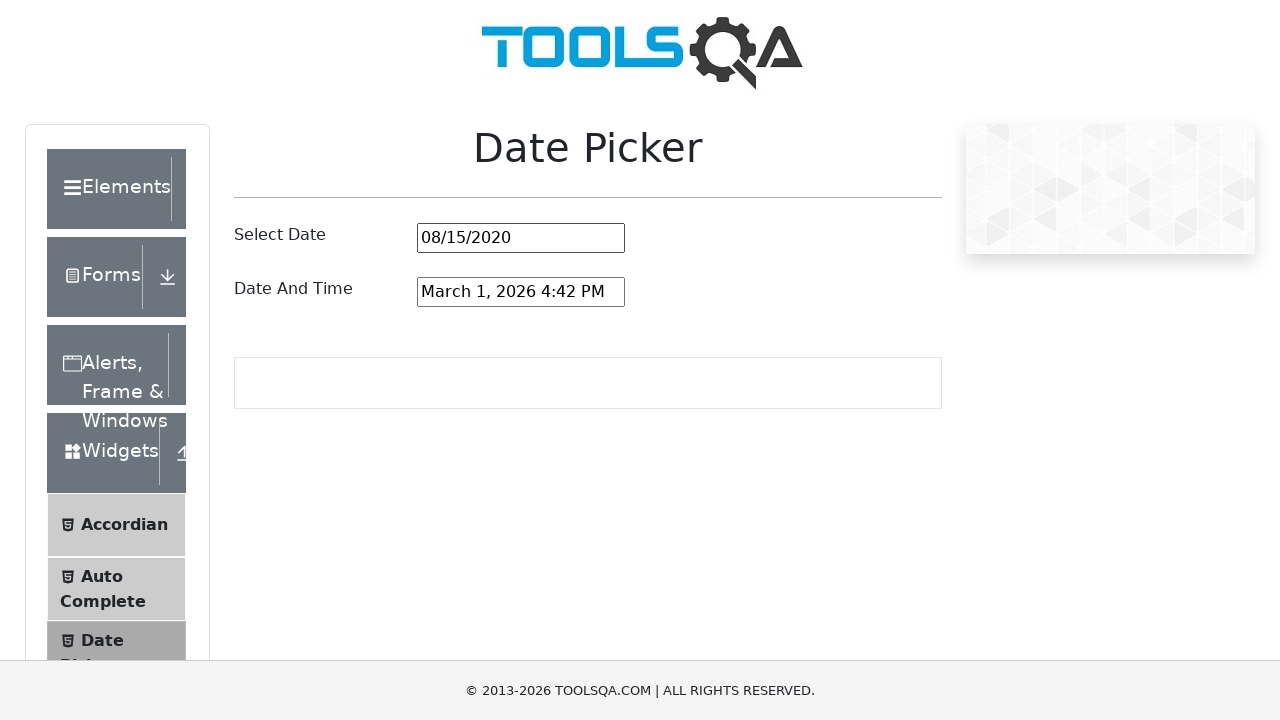

Clicked on date picker input to open calendar at (521, 238) on input#datePickerMonthYearInput
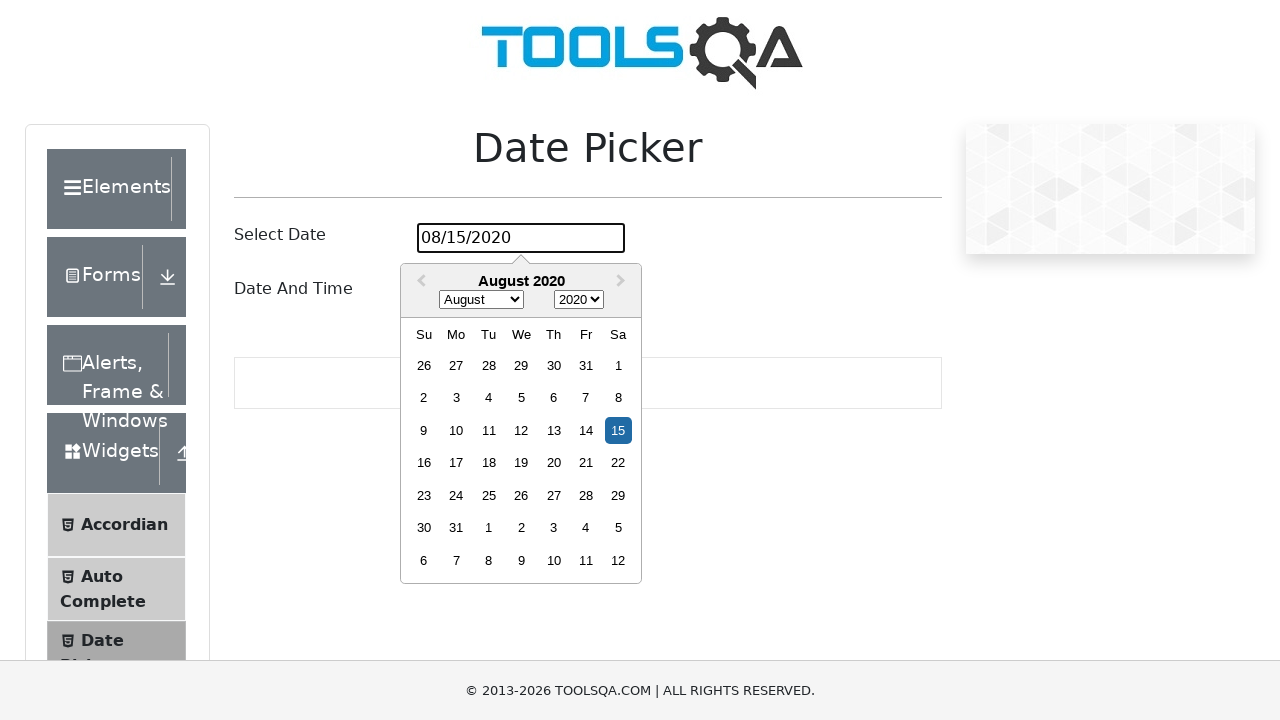

Selected day 24 from the calendar at (456, 495) on div.react-datepicker__day.react-datepicker__day--024
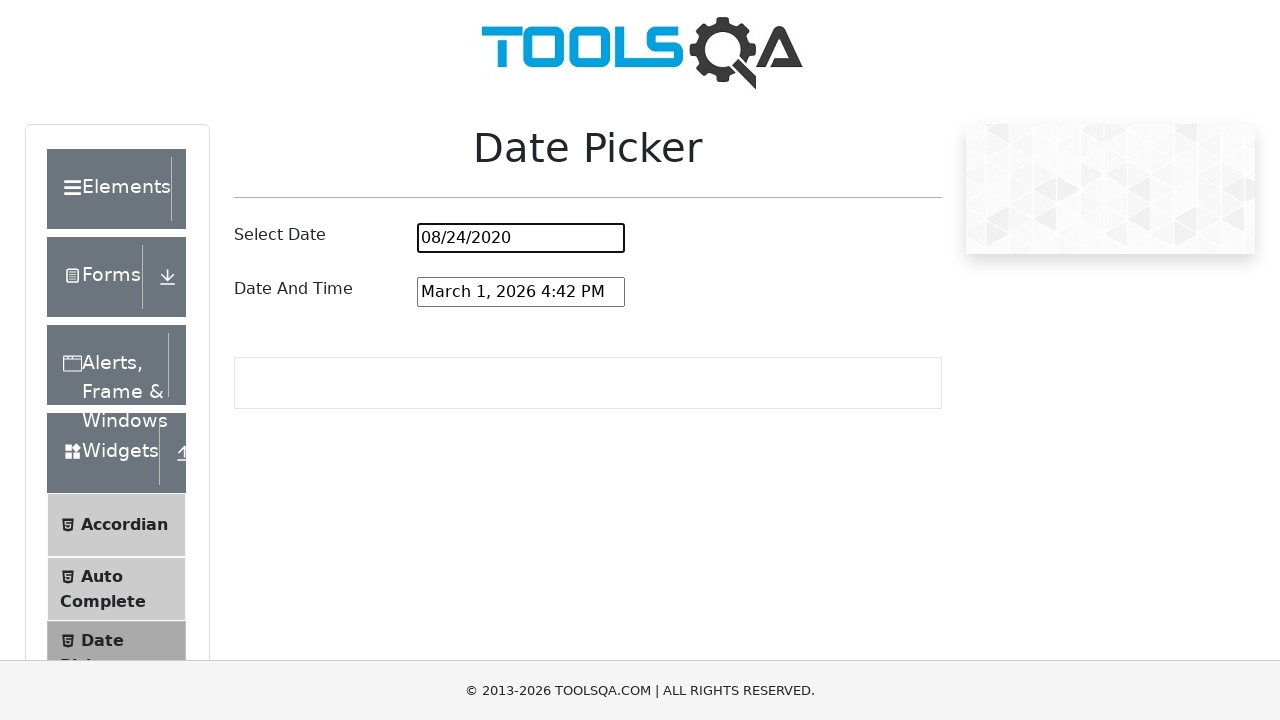

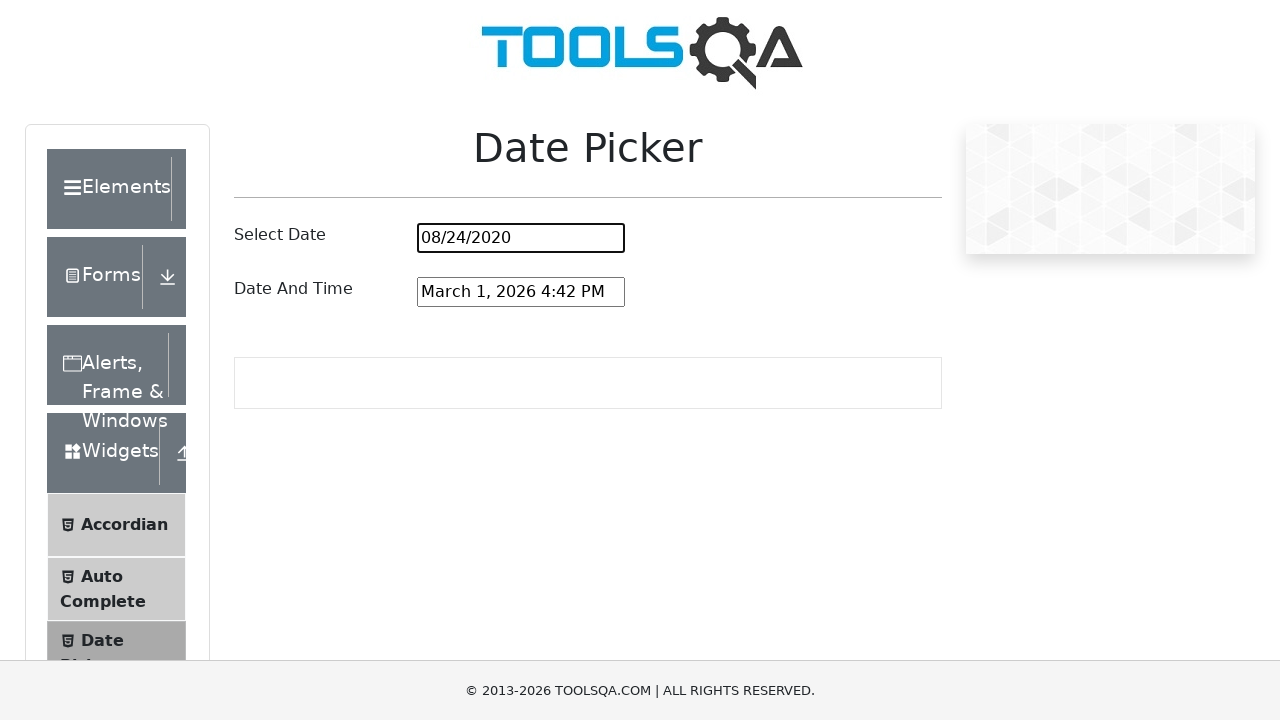